Tests a registration form by filling in required fields (name, email, phone, address) and verifying successful registration by checking for a congratulations message.

Starting URL: http://suninjuly.github.io/registration2.html

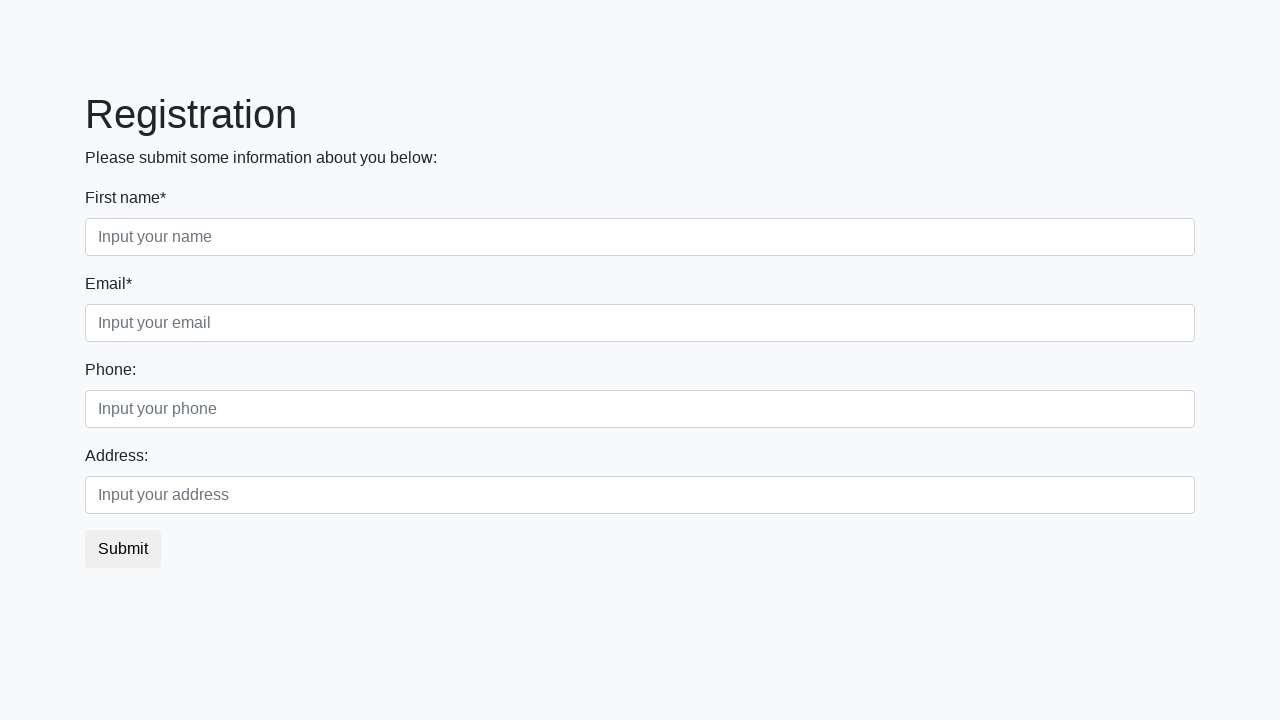

Filled name field with 'Mikhail' on input[placeholder='Input your name']
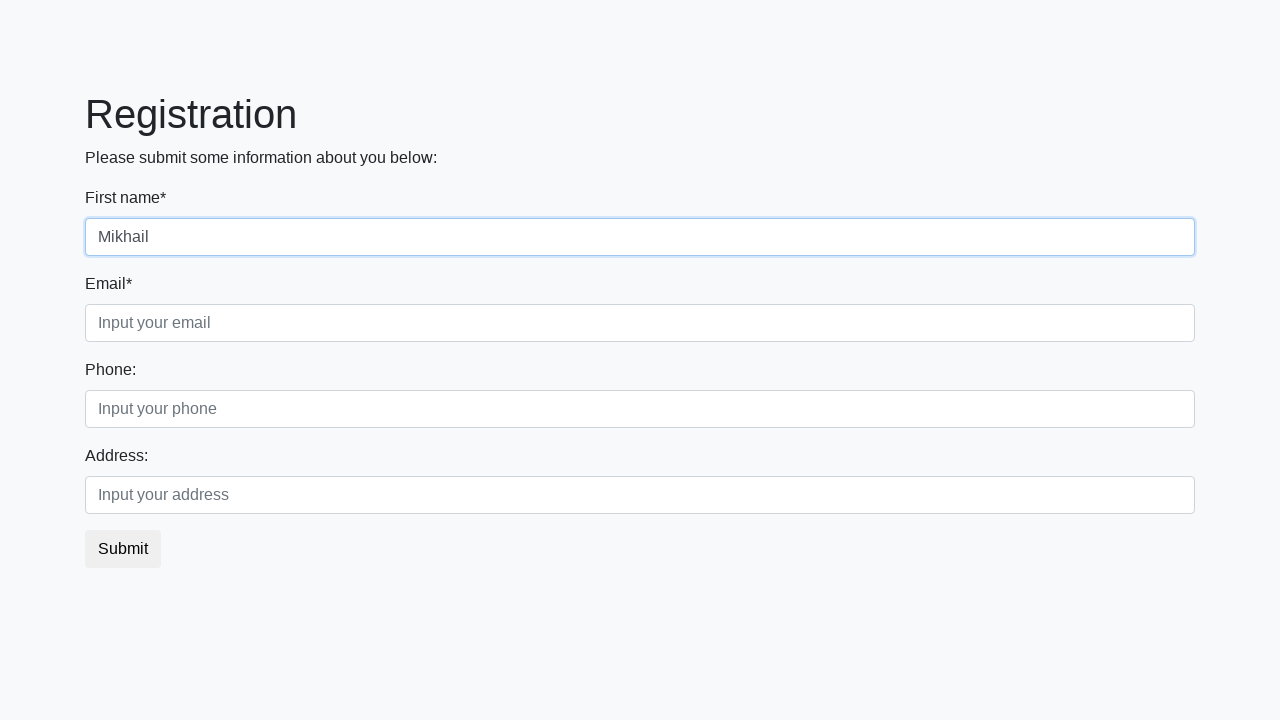

Filled email field with 'testuser2024@example.com' on input.form-control.third
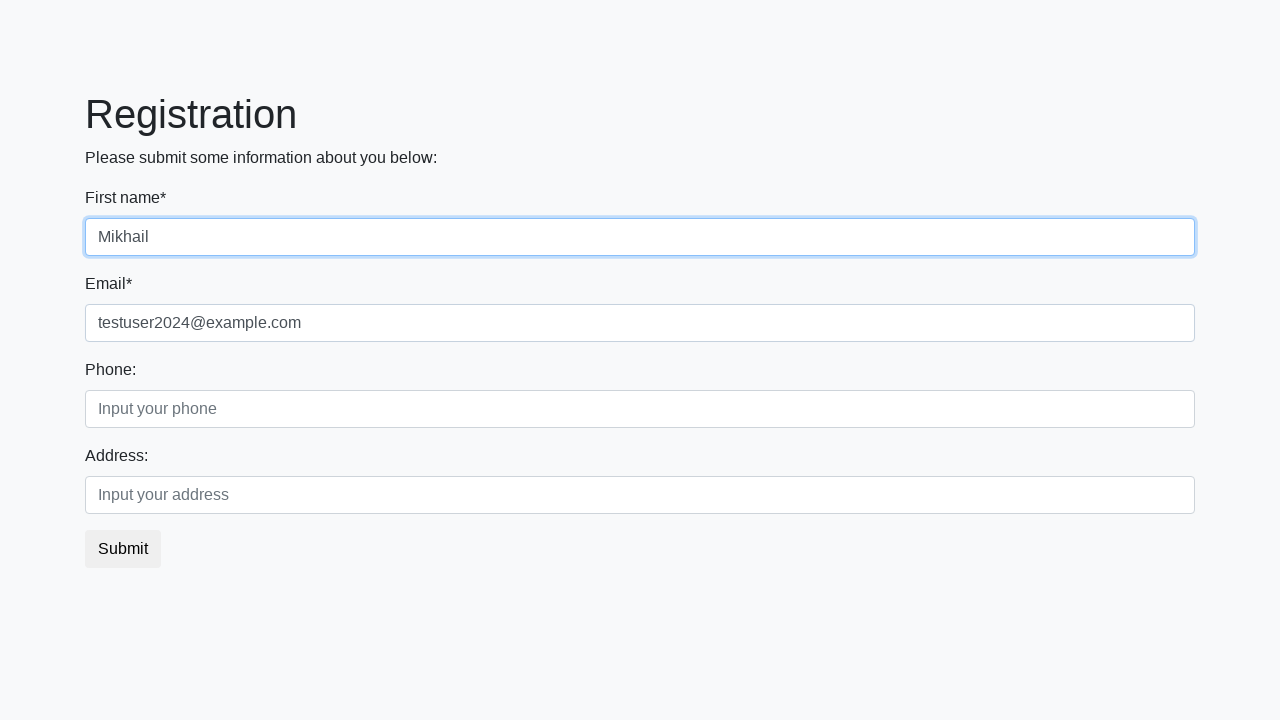

Filled phone field with '+79035551234' on input[placeholder='Input your phone']
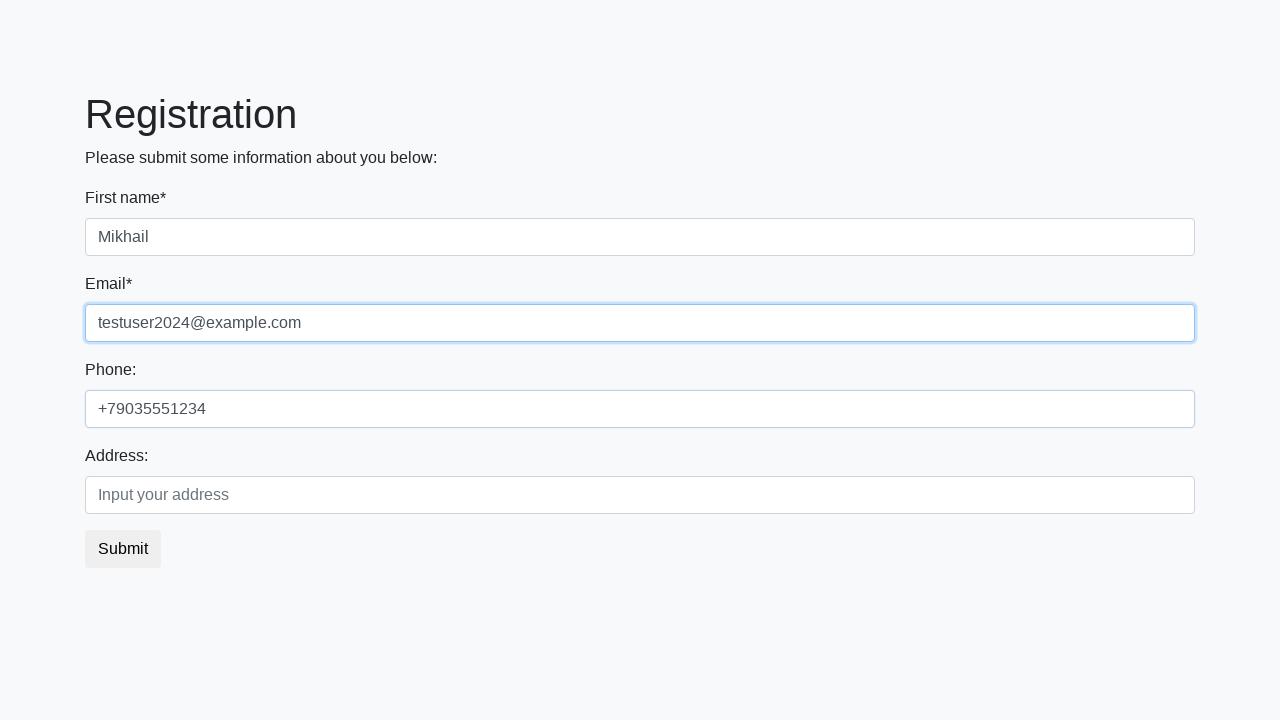

Filled address field with '123 Test Street, Moscow, Russia' on input.form-control.second
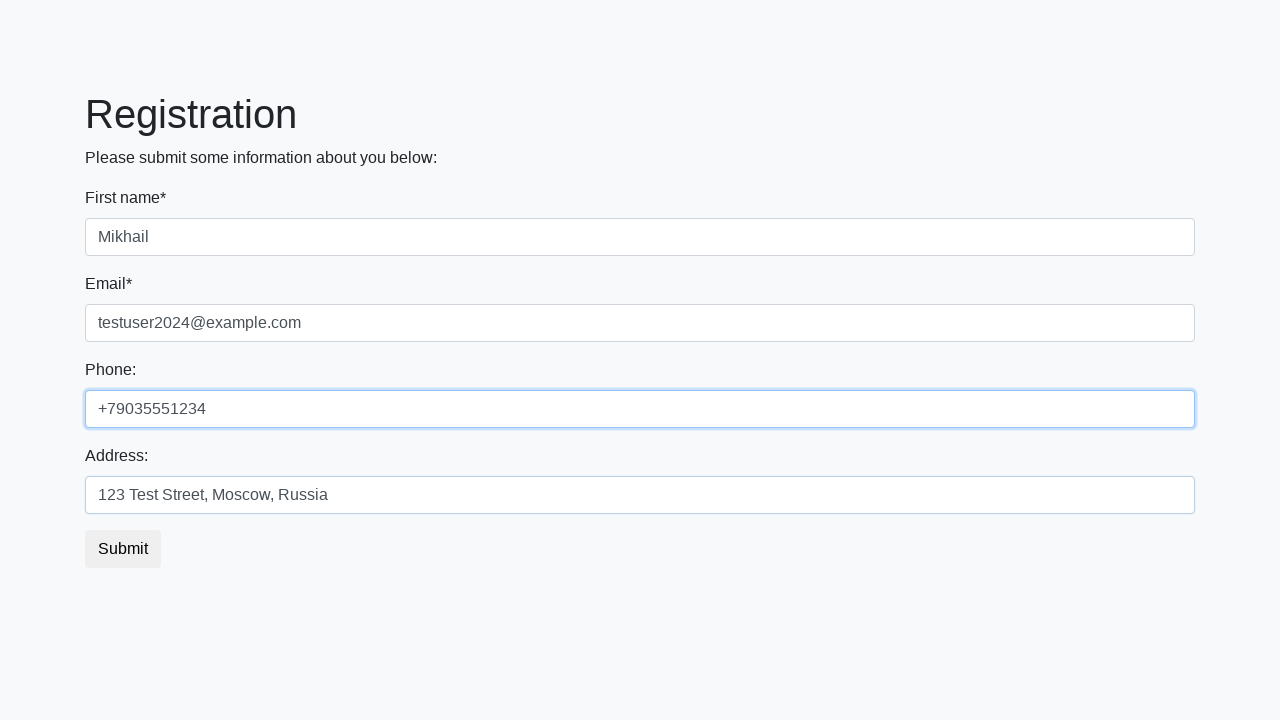

Clicked submit button to register at (123, 549) on button.btn
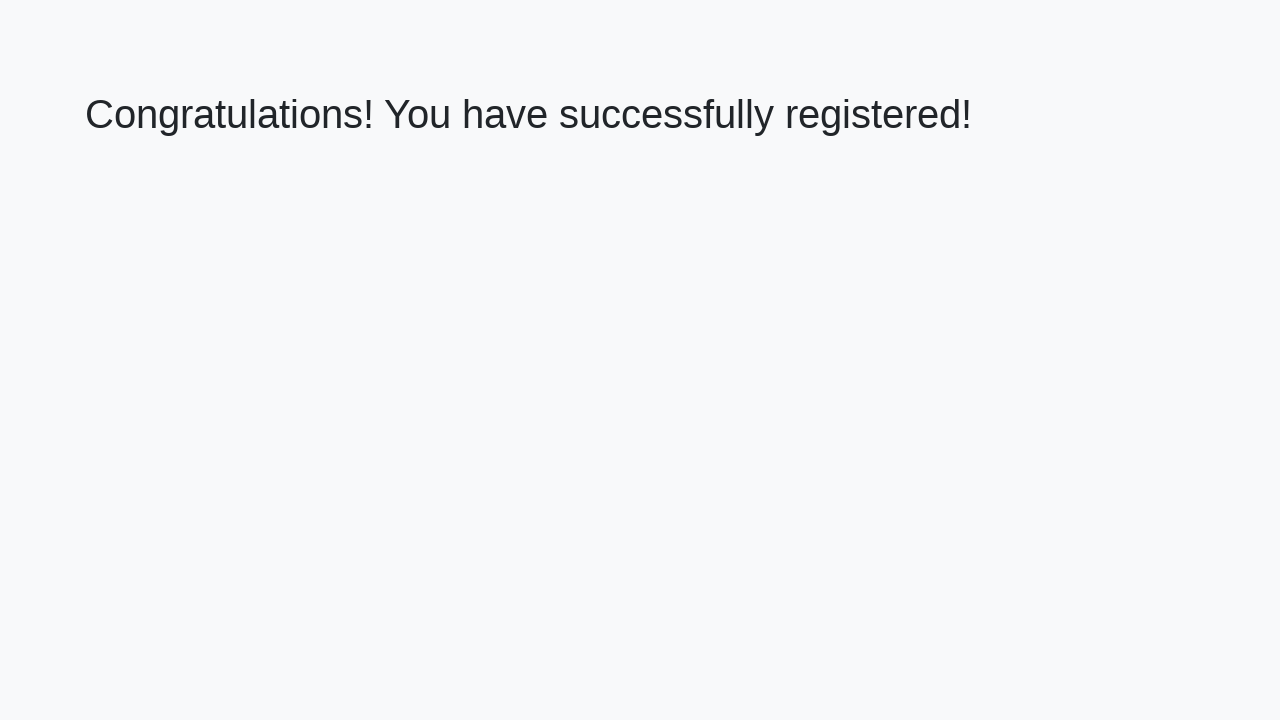

Registration page loaded with congratulations heading
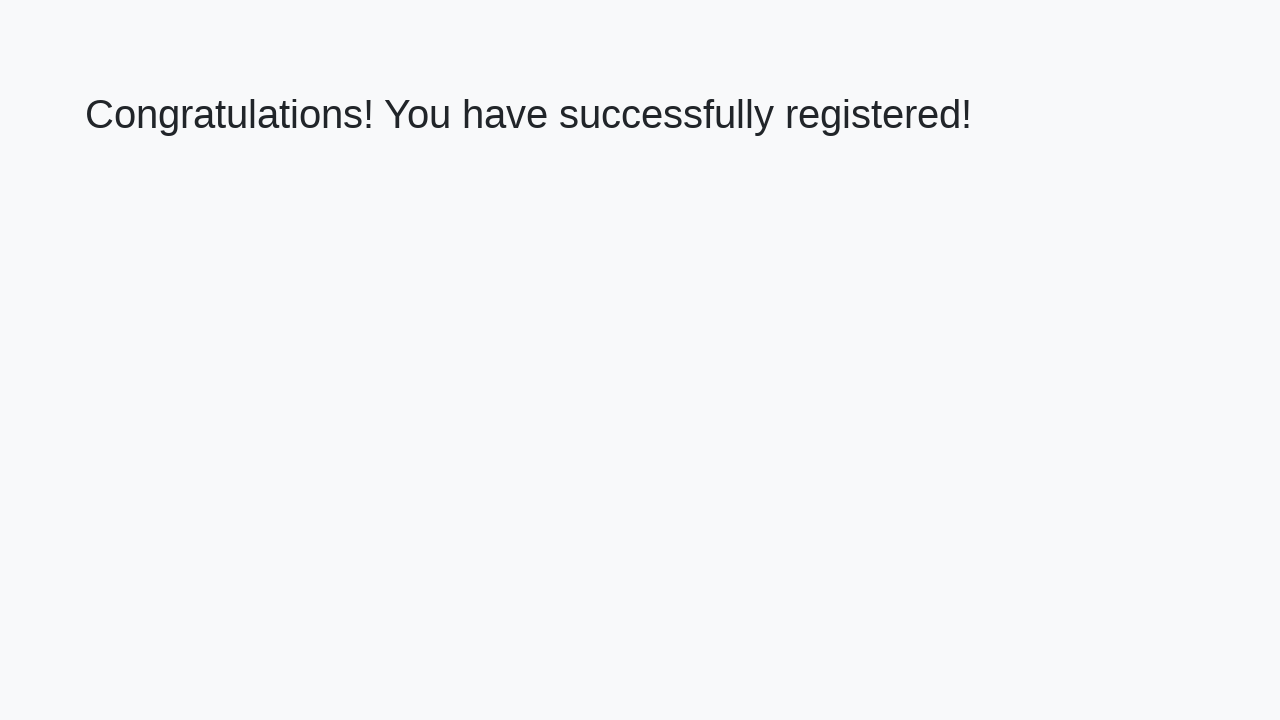

Retrieved congratulations message: 'Congratulations! You have successfully registered!'
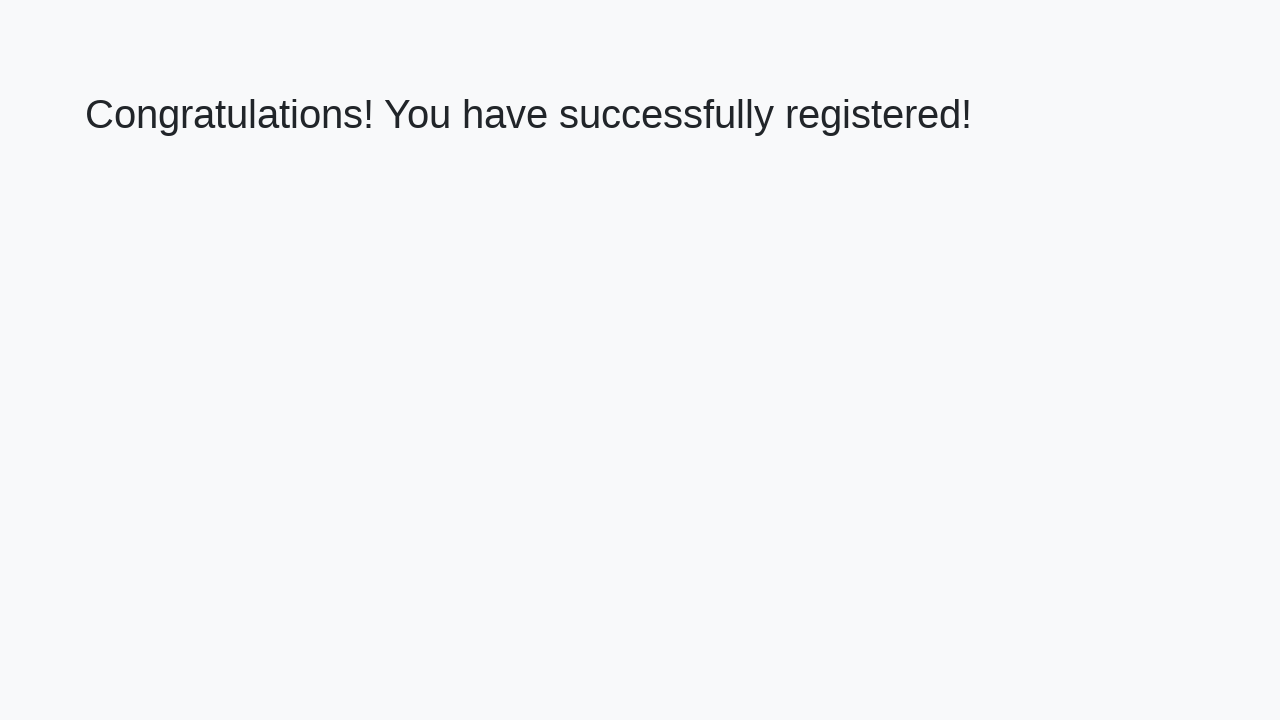

Verified successful registration with correct congratulations message
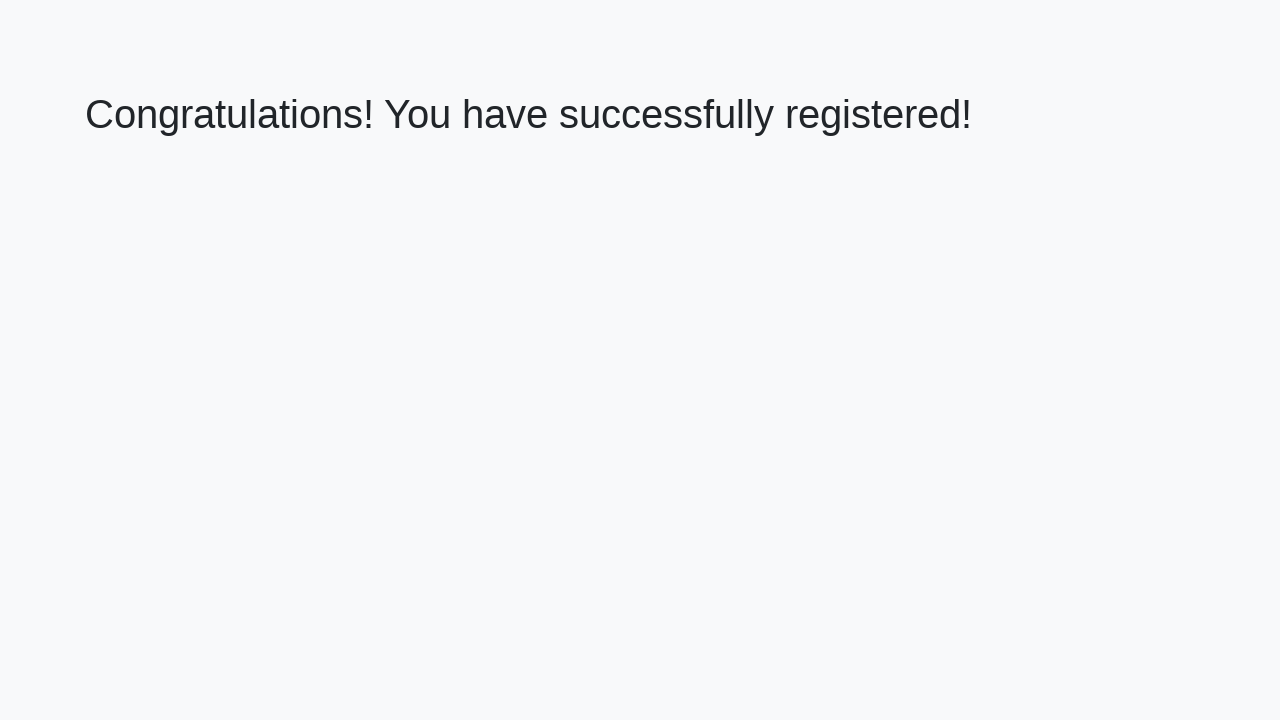

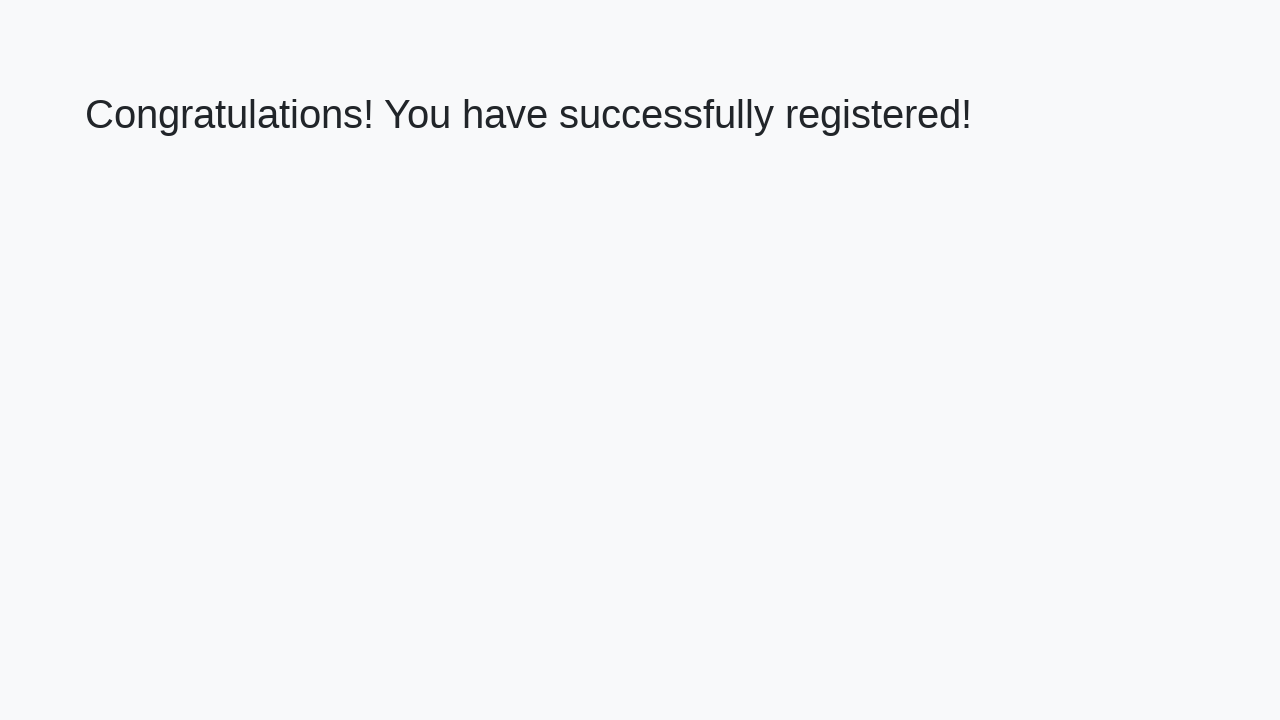